Tests drag and drop functionality on jQueryUI demo page by dragging an element and dropping it onto a target element within an iframe

Starting URL: https://jqueryui.com/droppable/

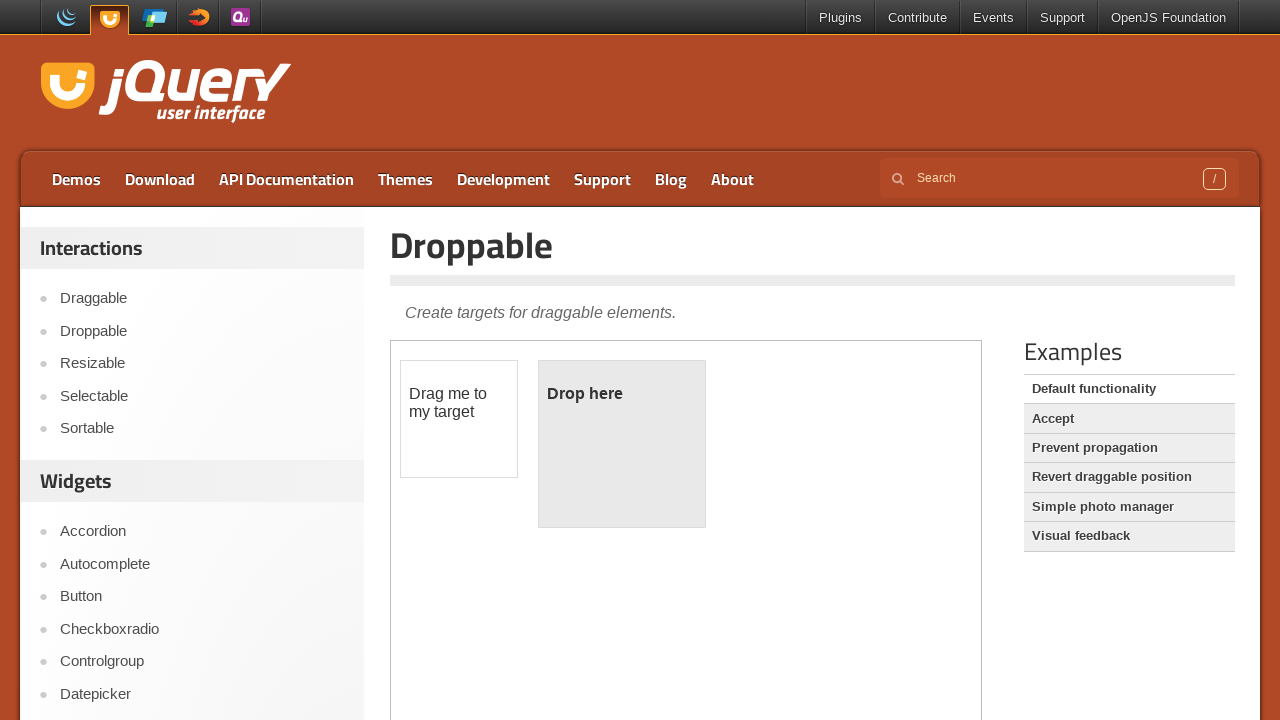

Located the demo iframe
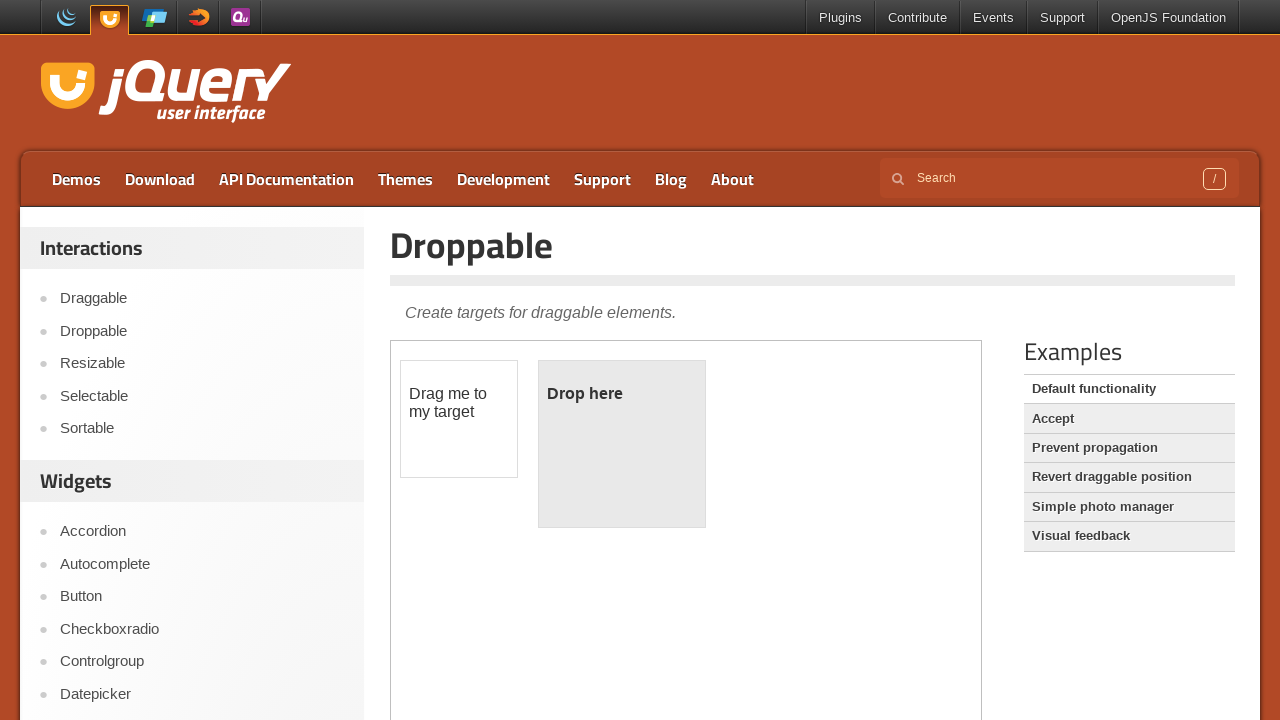

Located the draggable element within the iframe
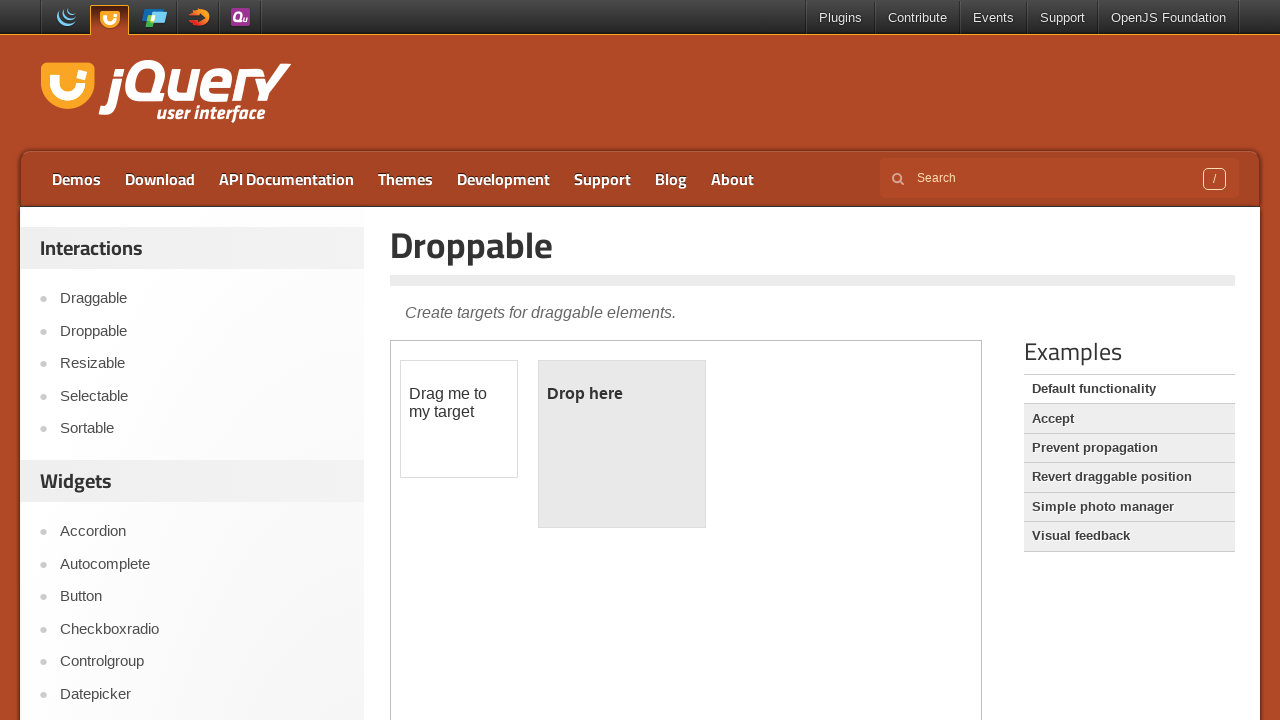

Located the droppable target element within the iframe
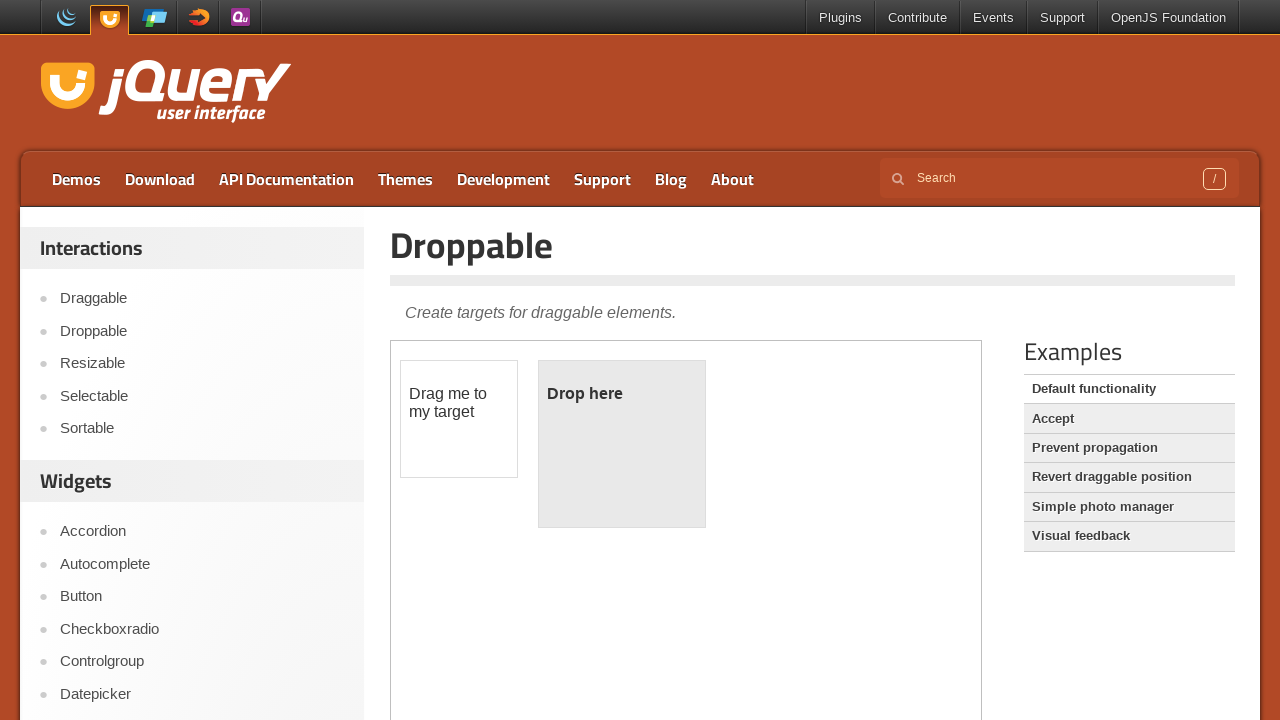

Dragged the source element and dropped it onto the target element at (622, 444)
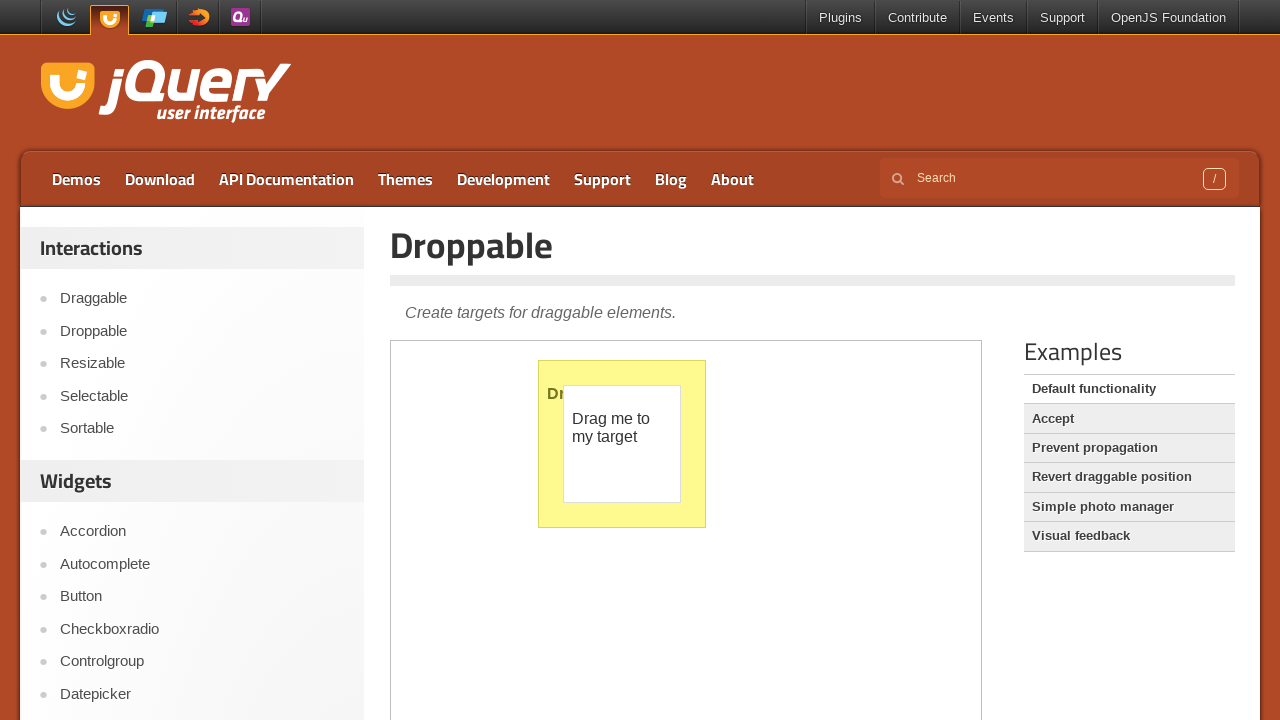

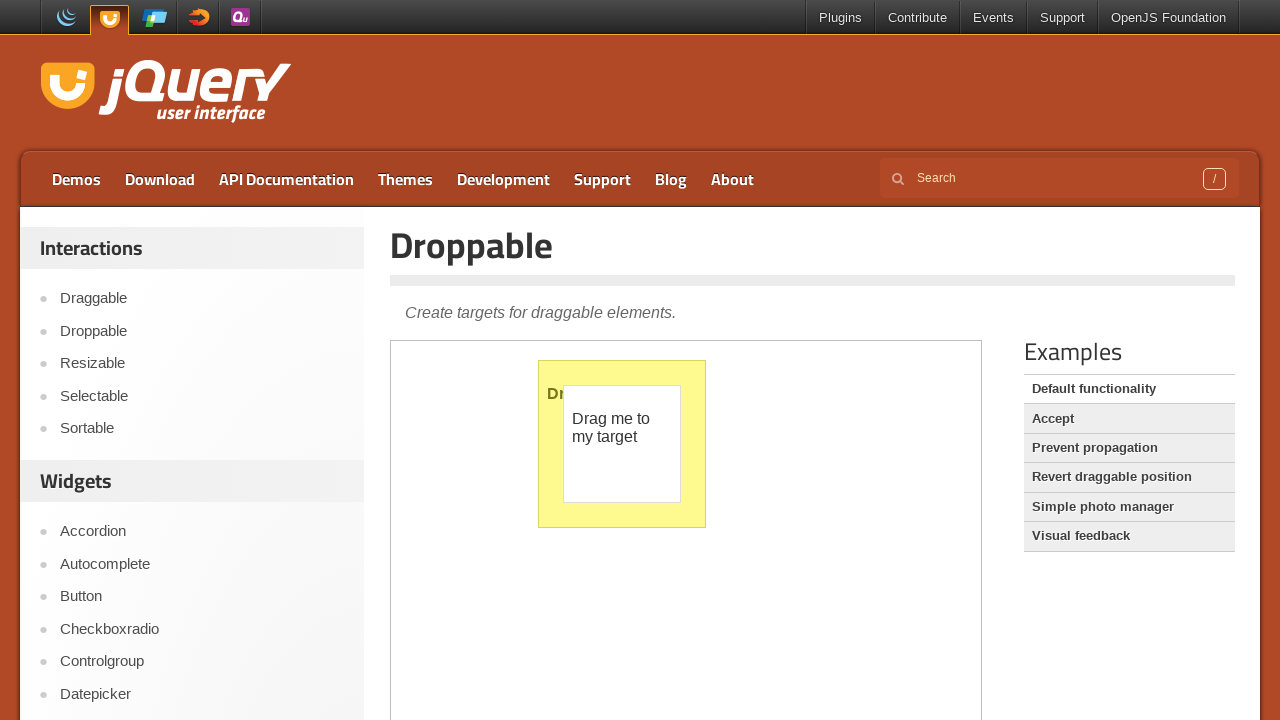